Navigates to The Internet test site, clicks on 'Sortable Data Tables' link, and verifies the presence and structure of table2 by waiting for table rows and columns to load.

Starting URL: https://the-internet.herokuapp.com/

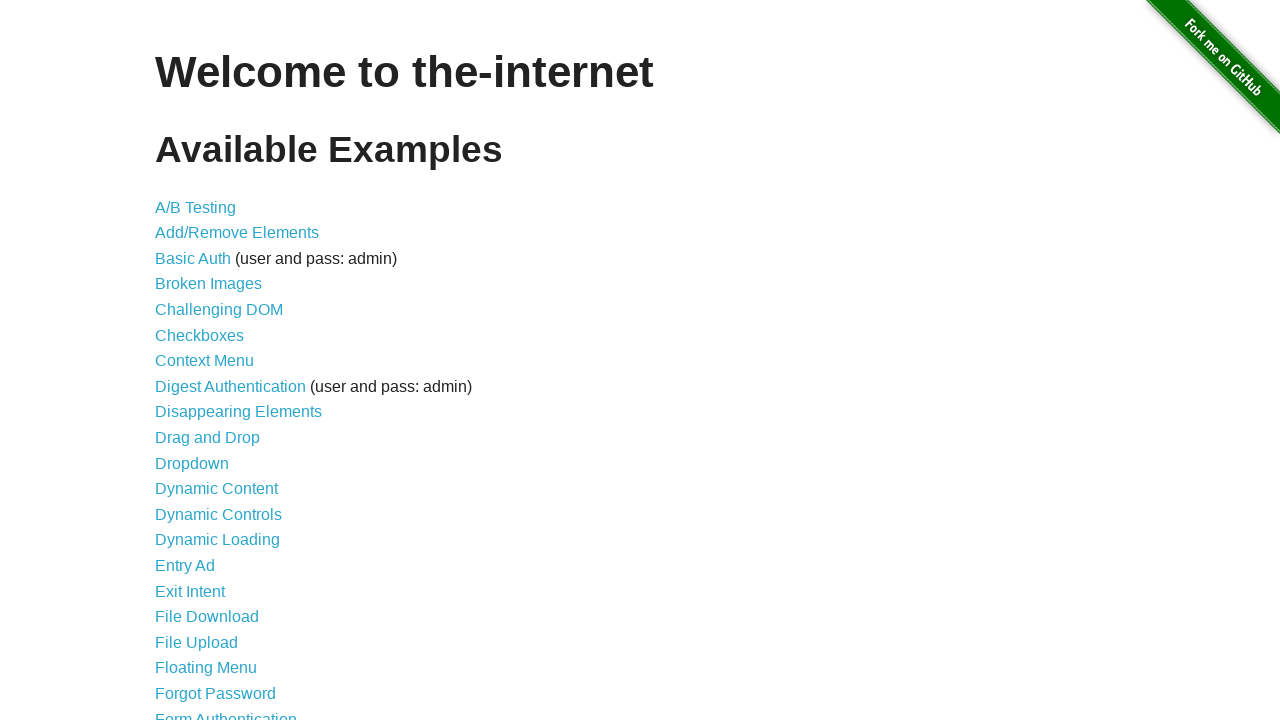

Clicked on 'Sortable Data Tables' link at (230, 574) on xpath=//a[text()='Sortable Data Tables']
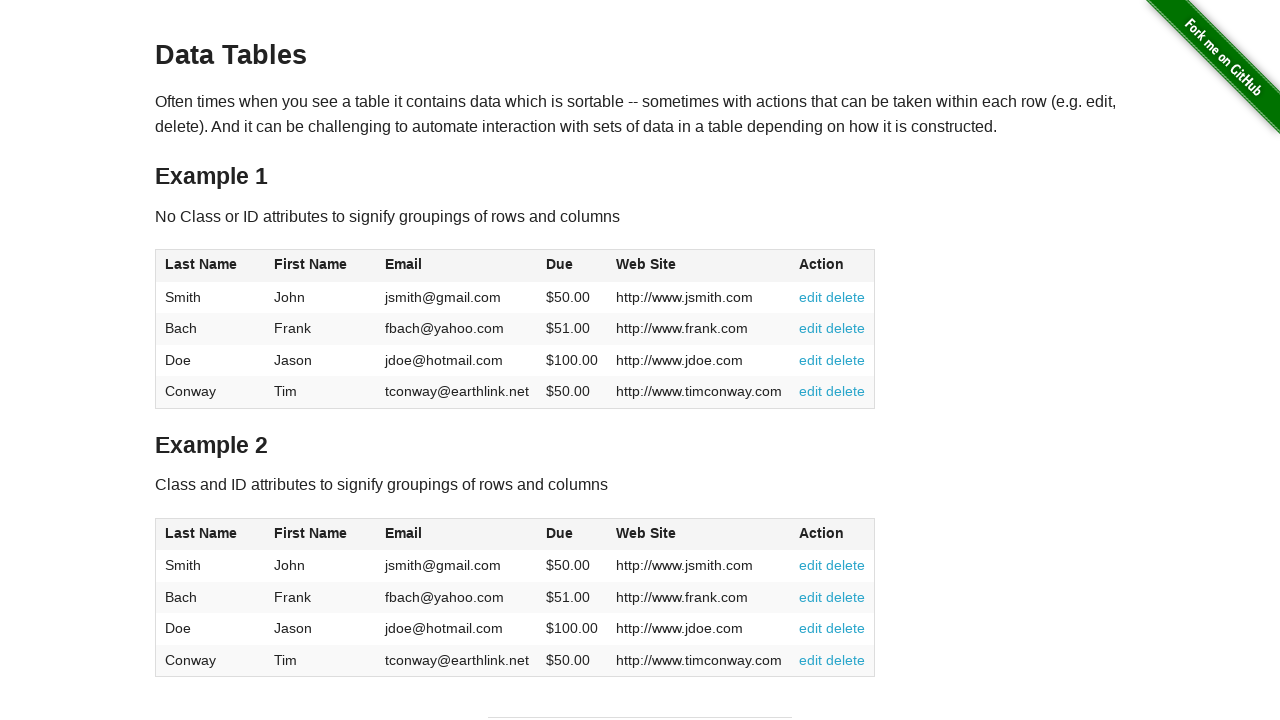

Table2 became visible
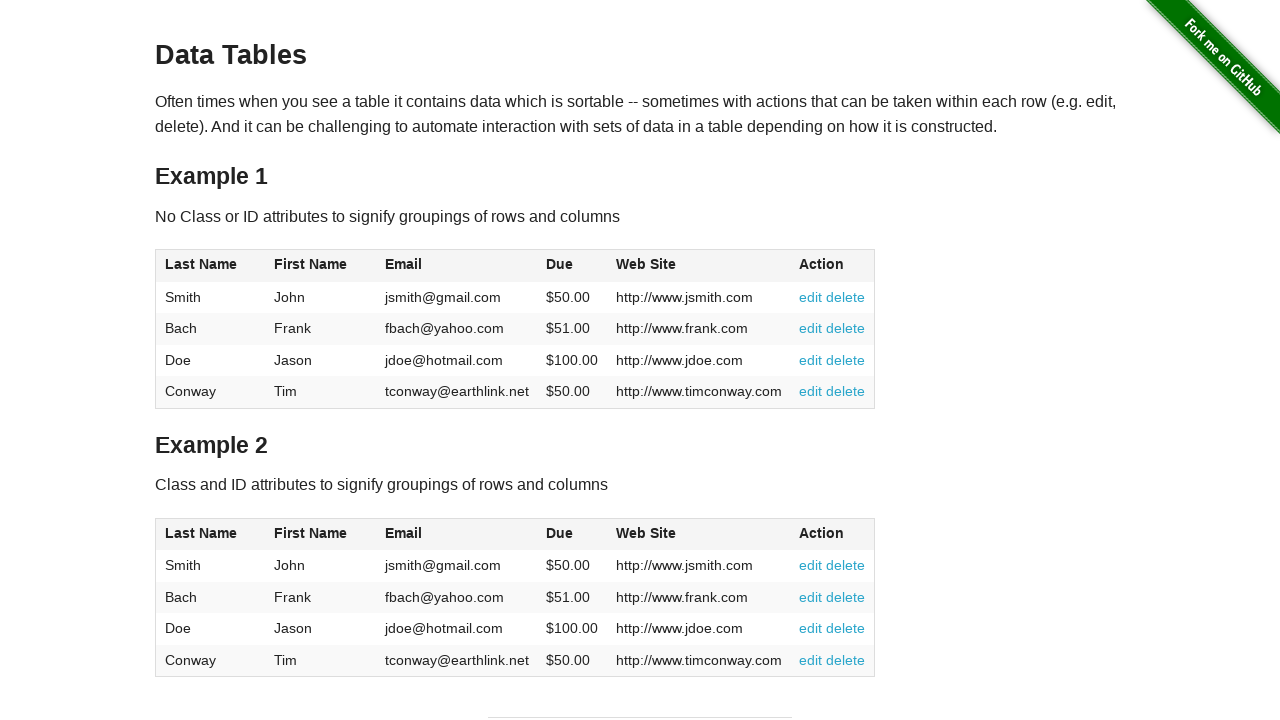

Table2 body rows loaded
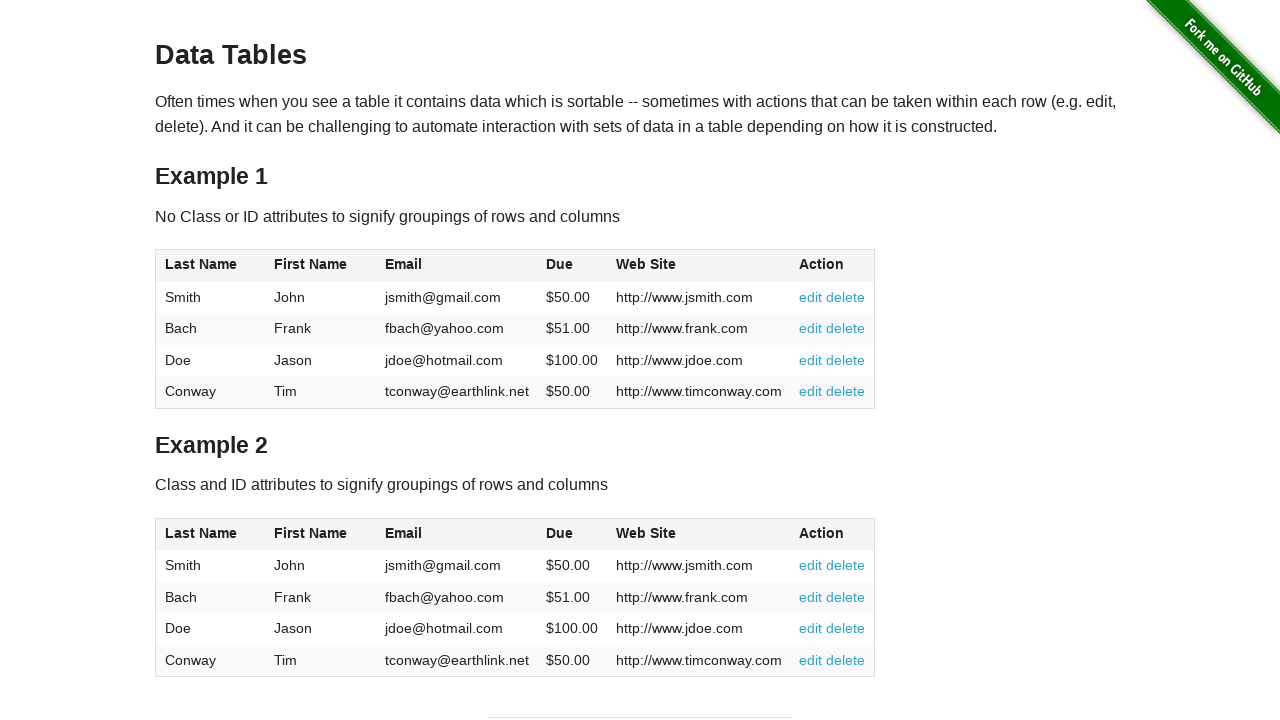

Table2 column headers loaded
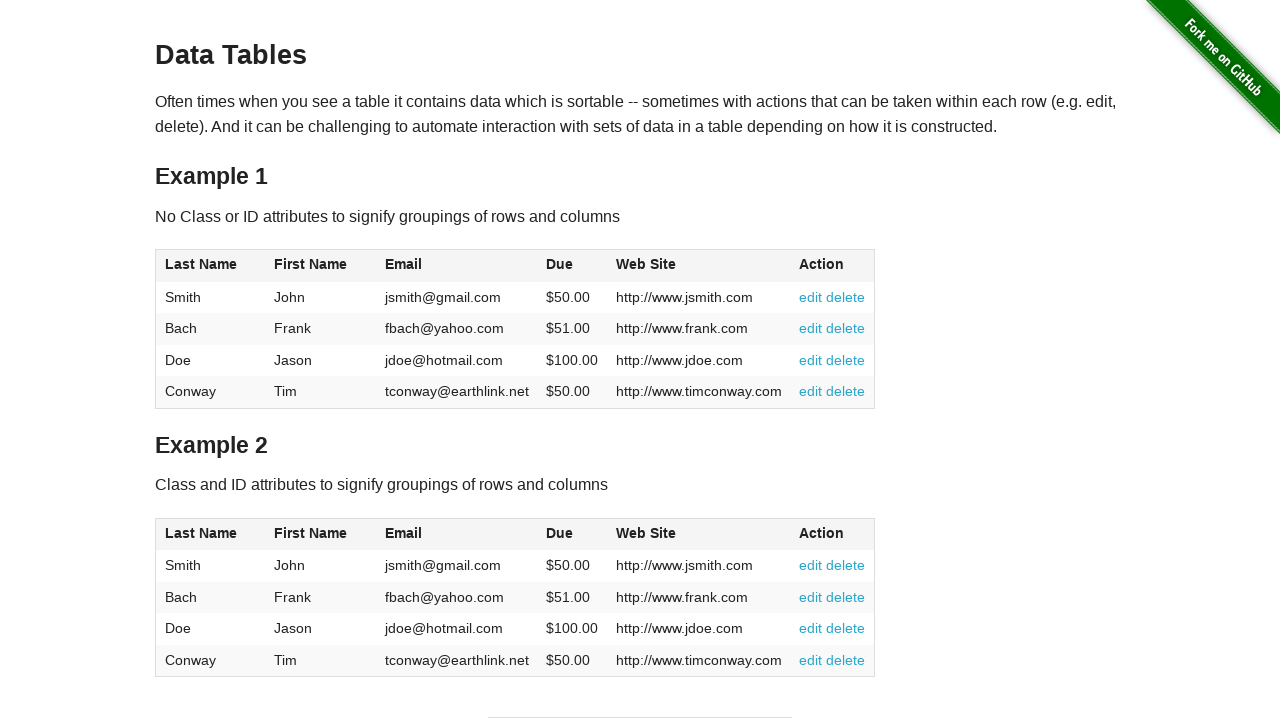

Table2 cells are accessible
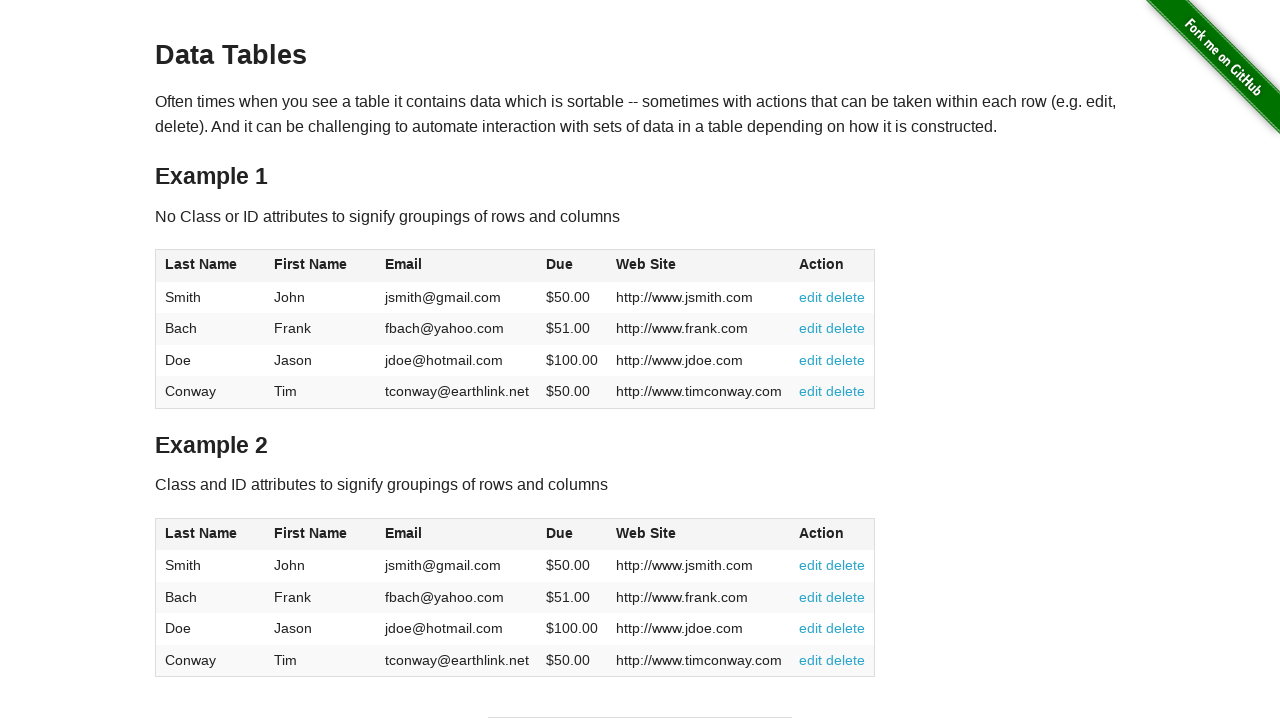

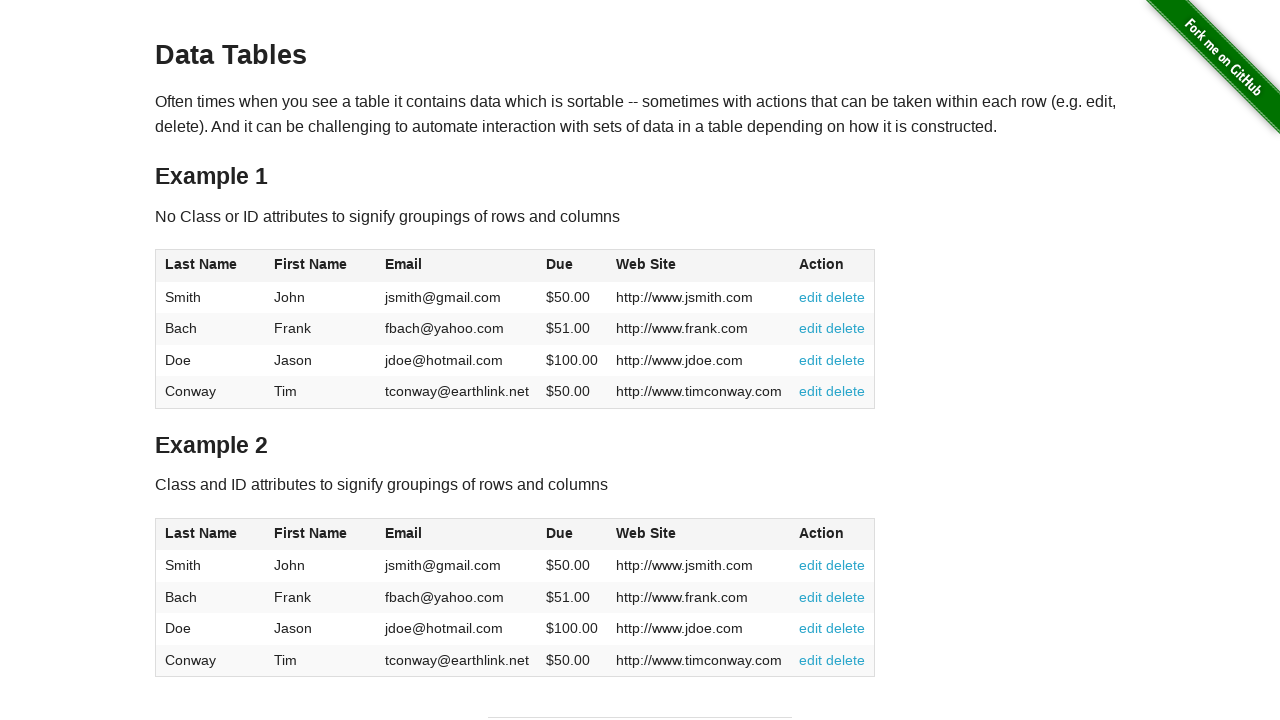